Tests the jQuery UI color picker by adjusting RGB sliders to change colors from default to red and then to yellow

Starting URL: https://jqueryui.com/slider/#colorpicker

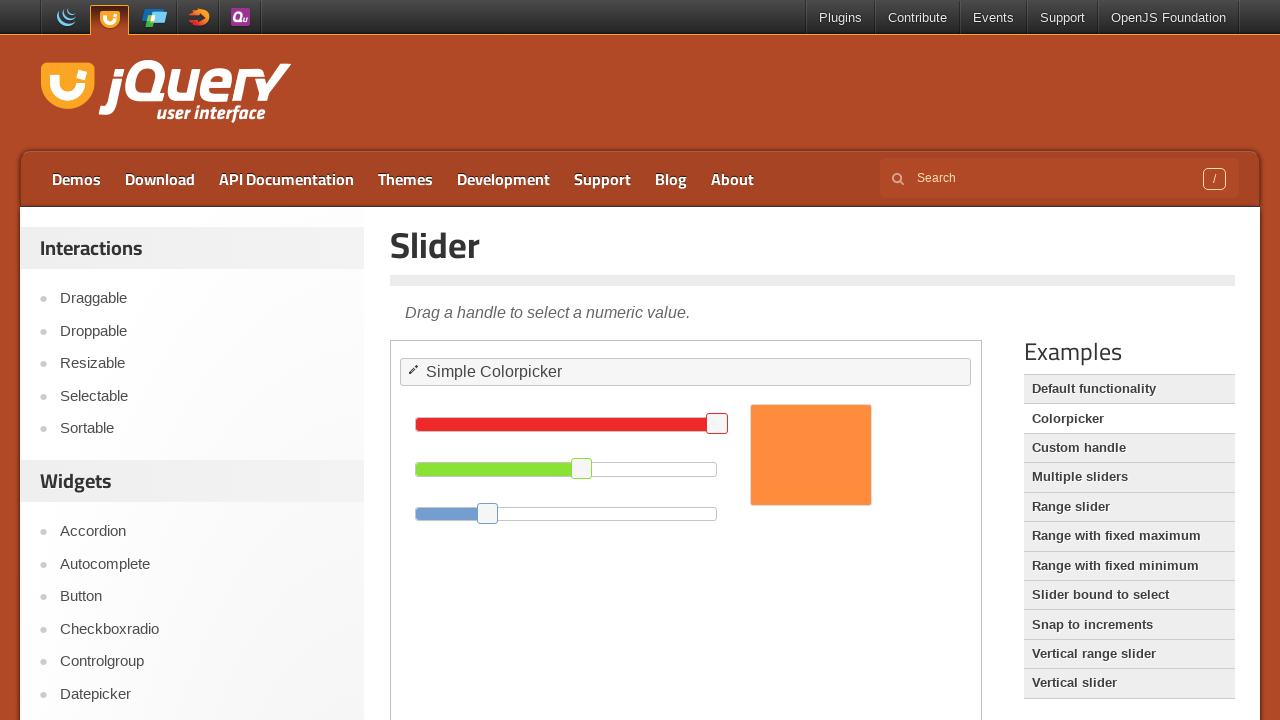

Located the iframe containing the color picker
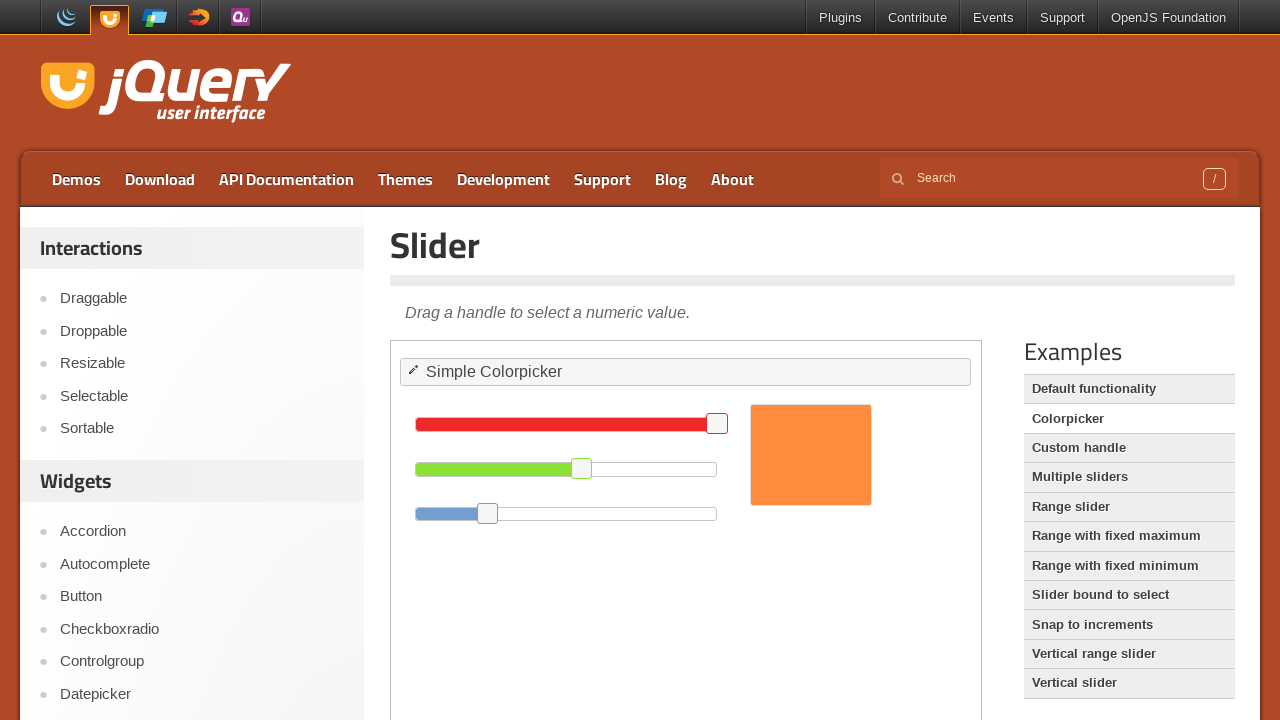

Waited 500ms for iframe to load
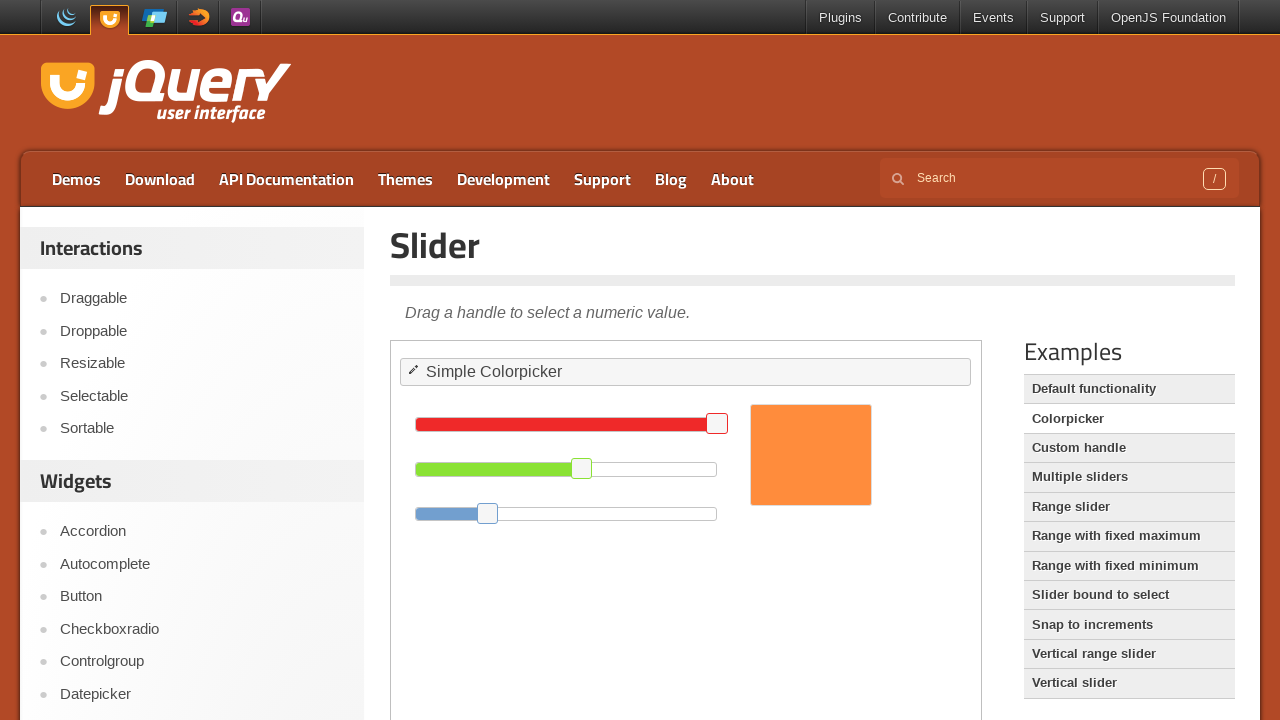

Located the red color slider
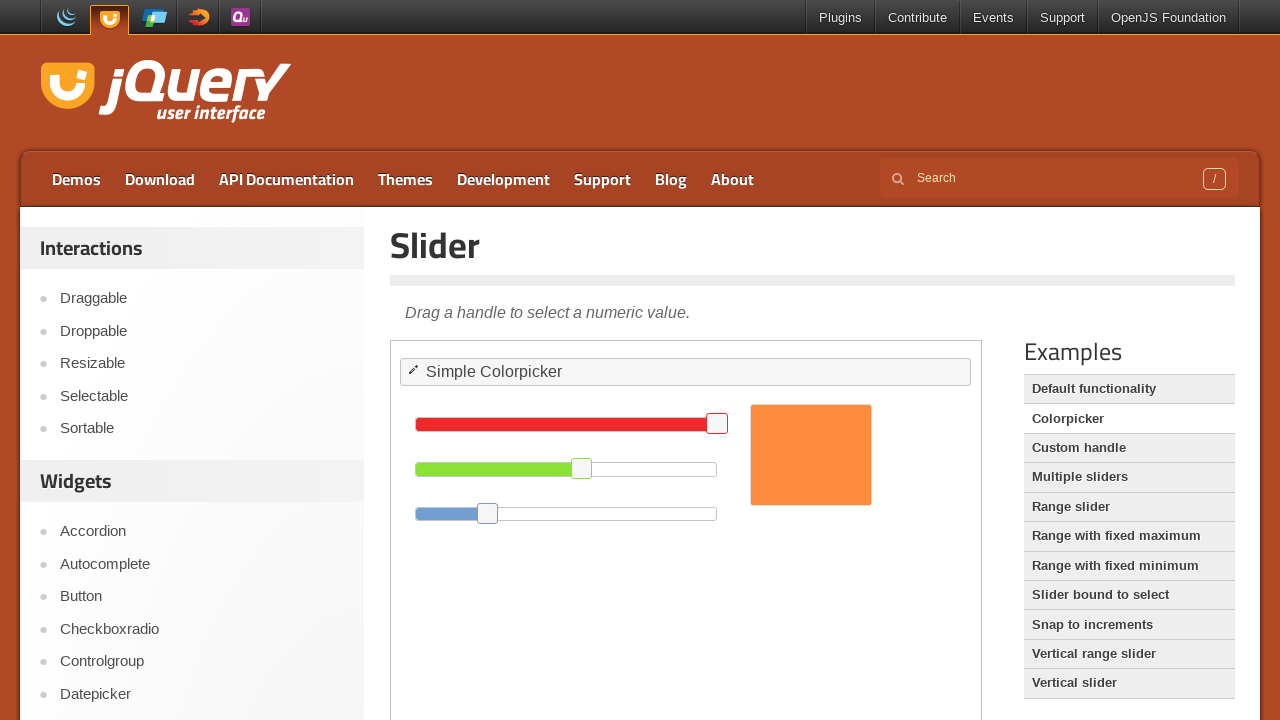

Located the green color slider
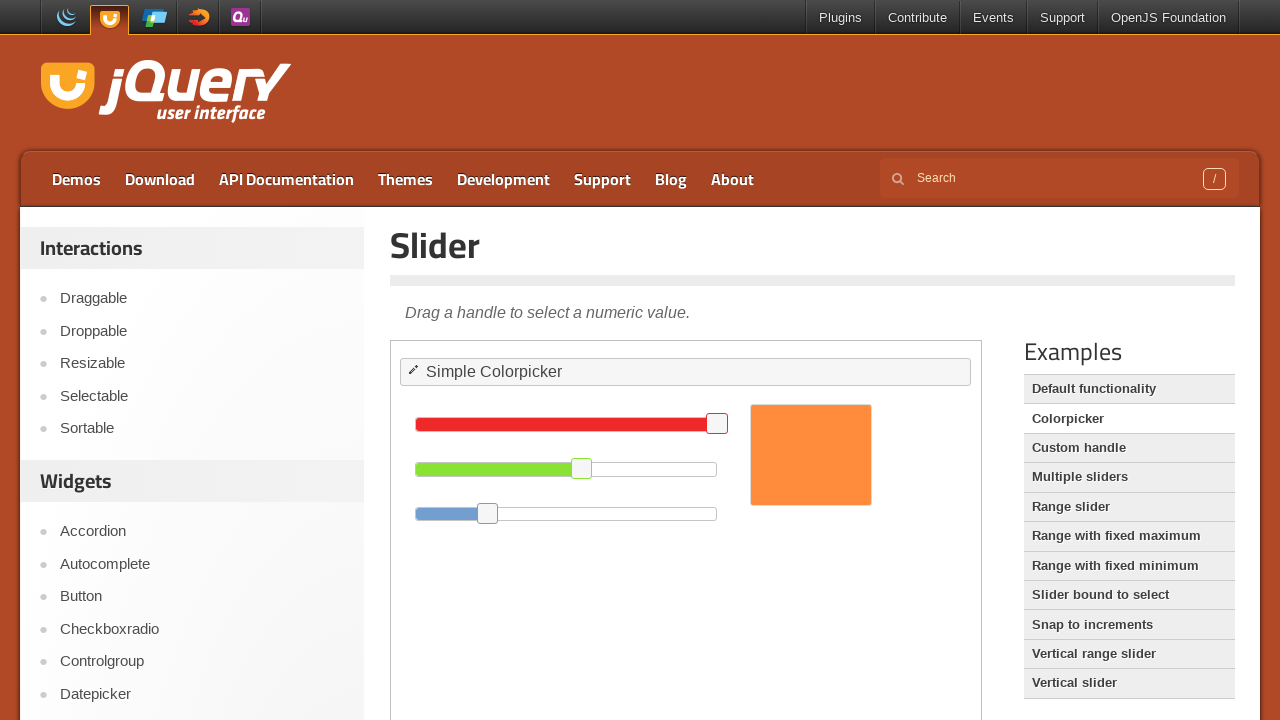

Located the blue color slider
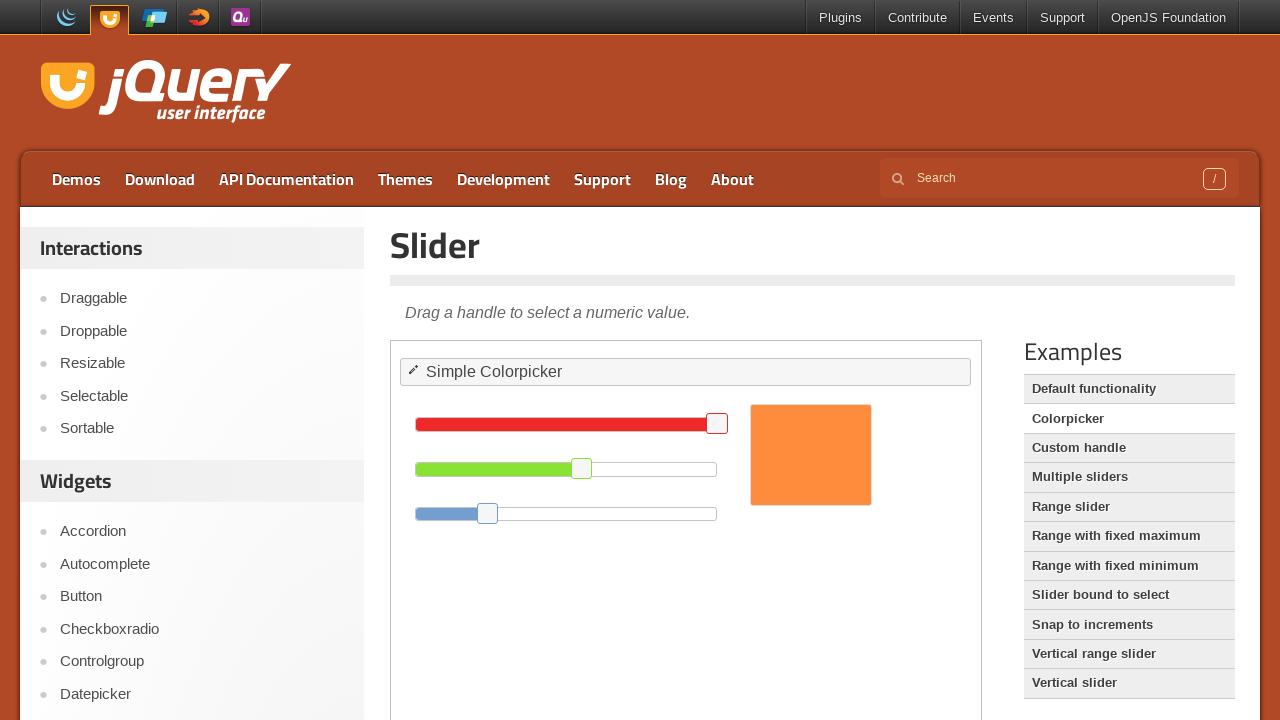

Dragged green slider left to reduce green component at (412, 468)
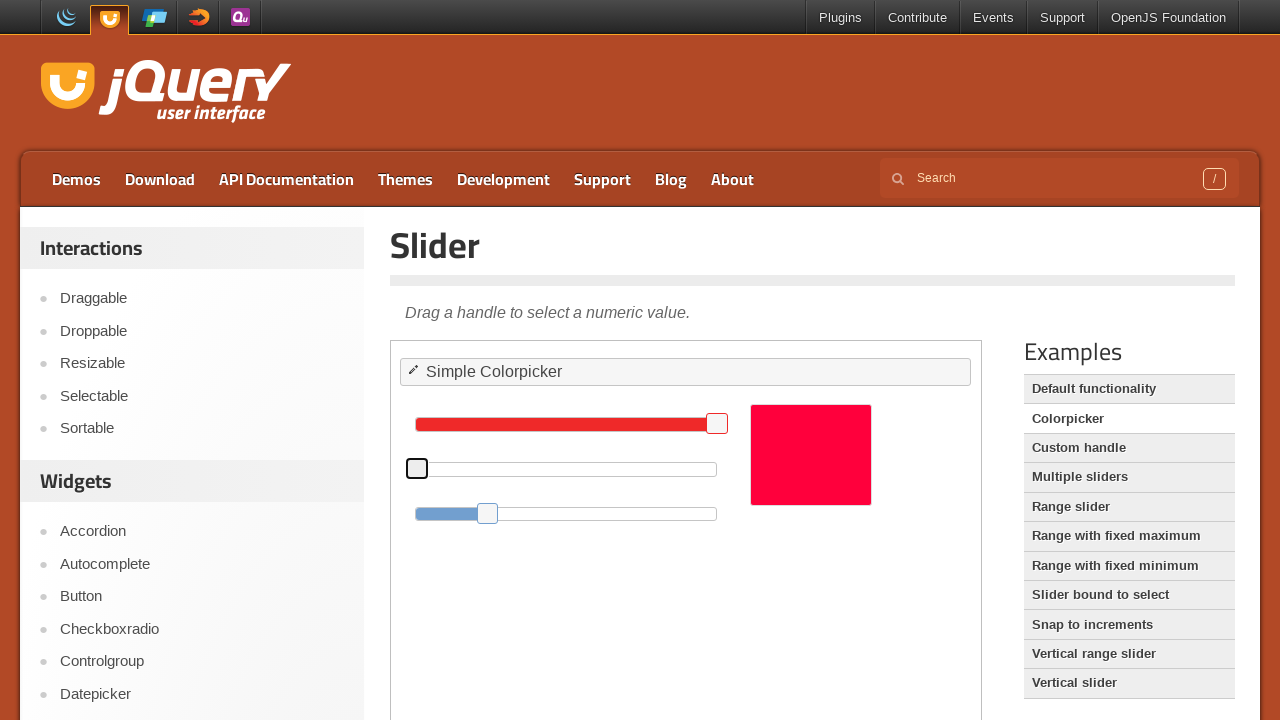

Dragged blue slider left to reduce blue component, resulting in red color at (418, 513)
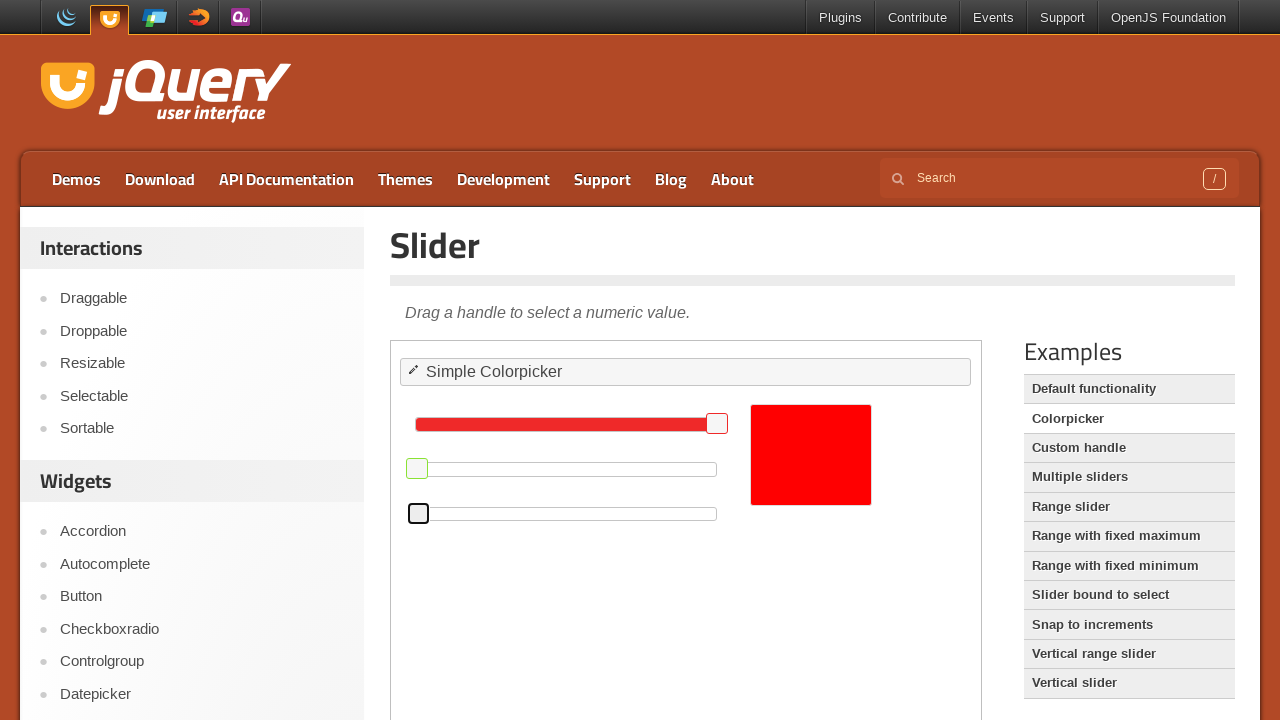

Waited 3 seconds for color change to stabilize
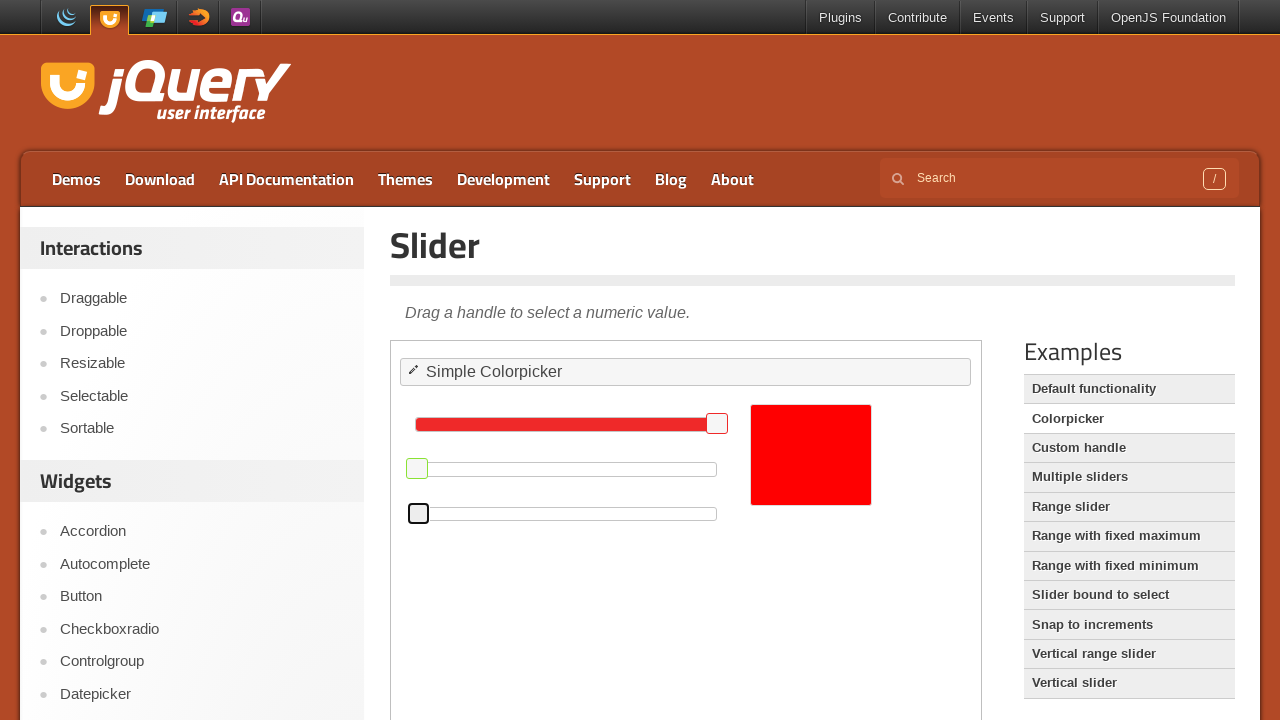

Dragged green slider right to increase green component, resulting in yellow color at (717, 468)
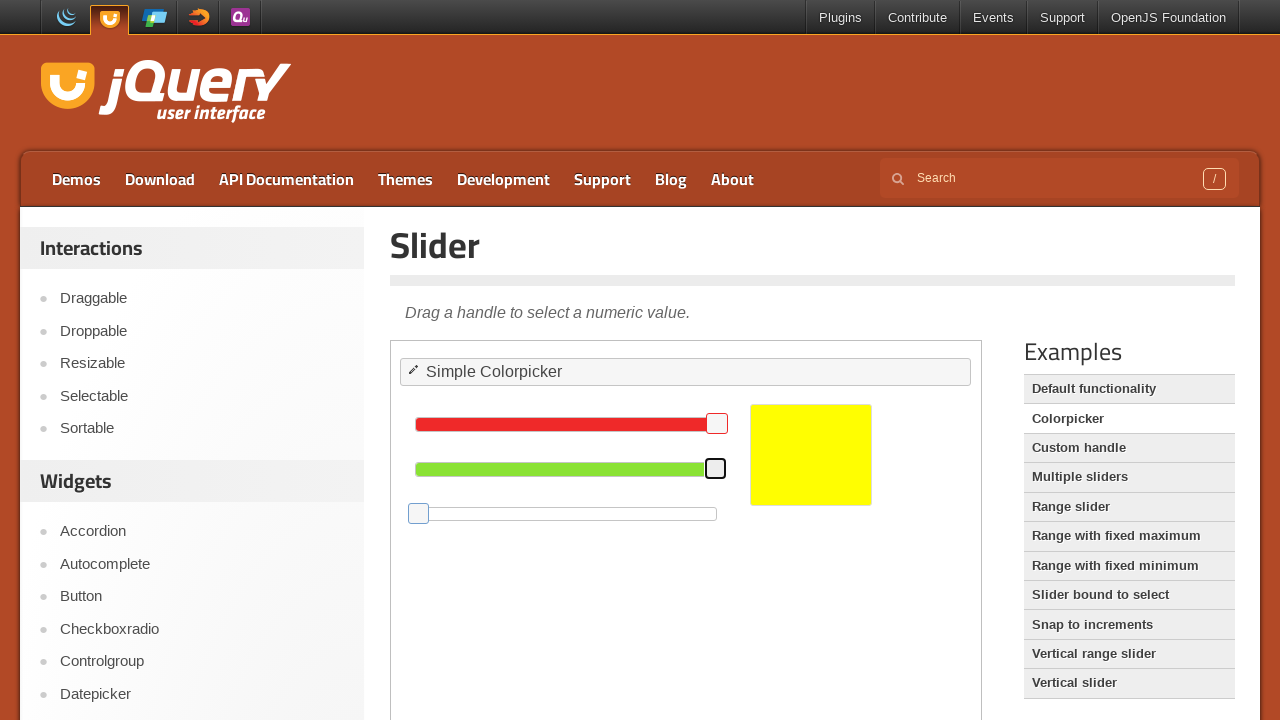

Waited 5 seconds for final color change to complete
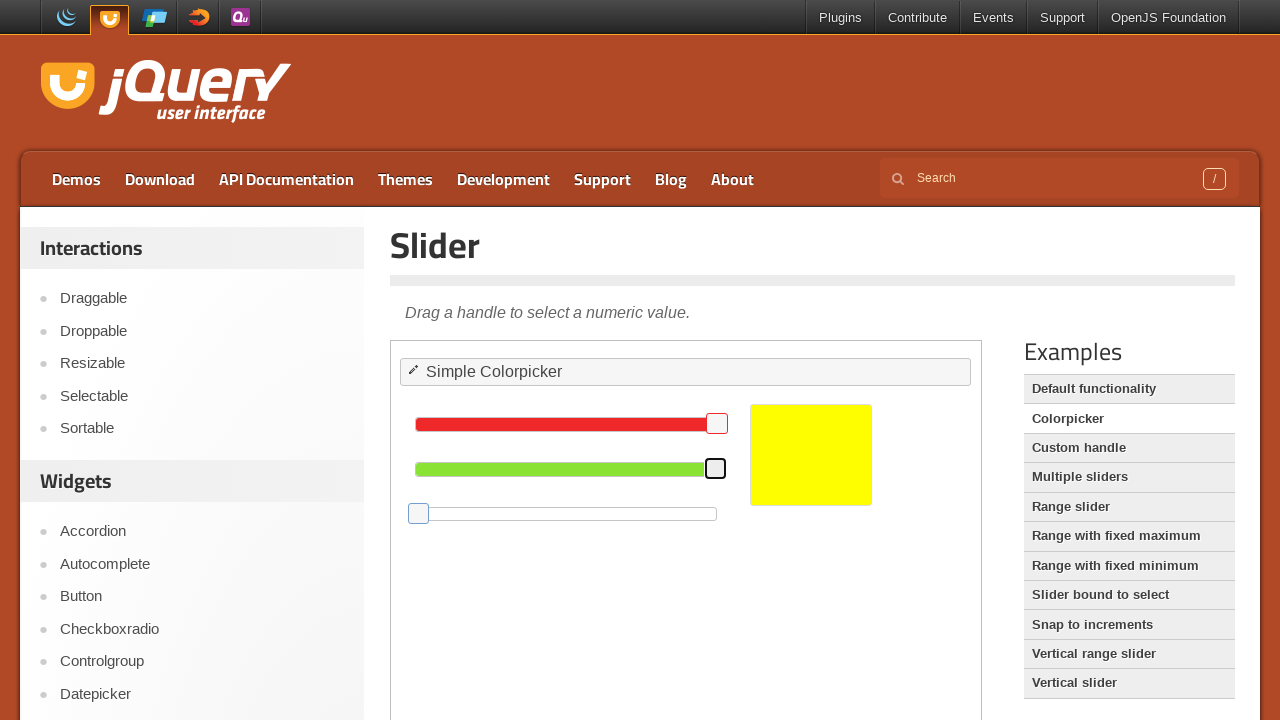

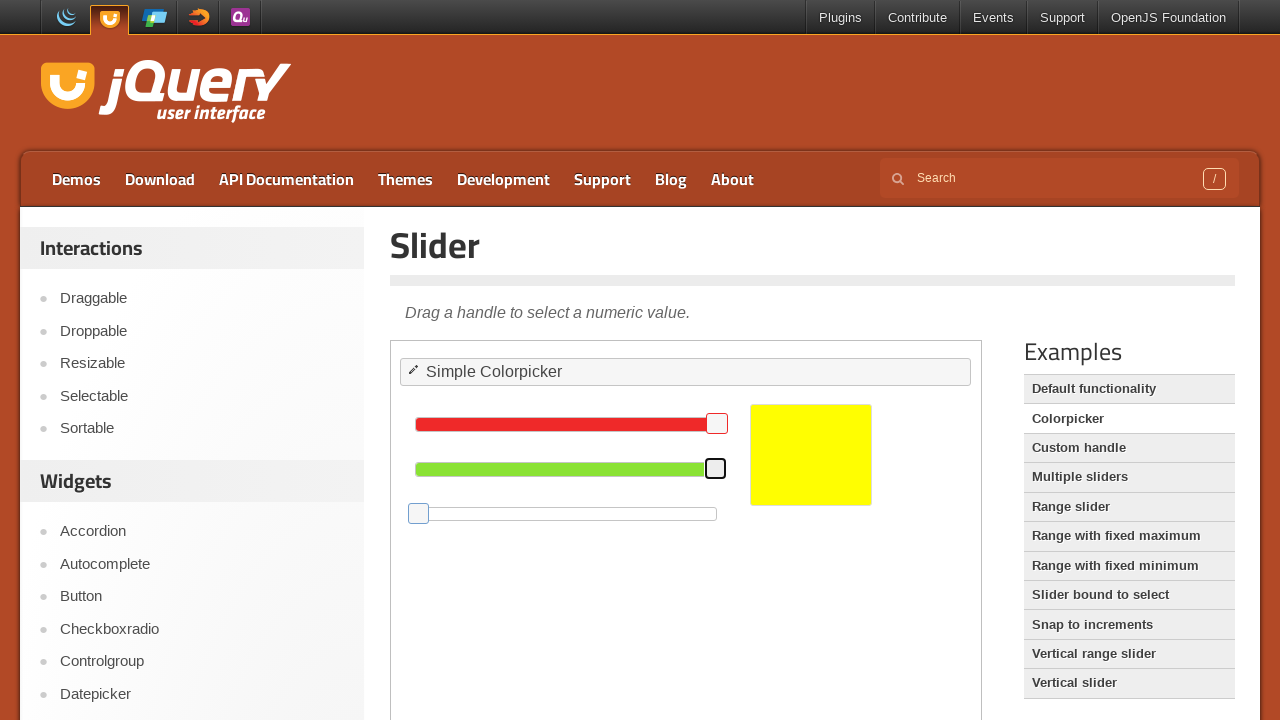